Scrolls to and verifies the "Drop us a message" form section is visible

Starting URL: https://www.mobicip.com/support

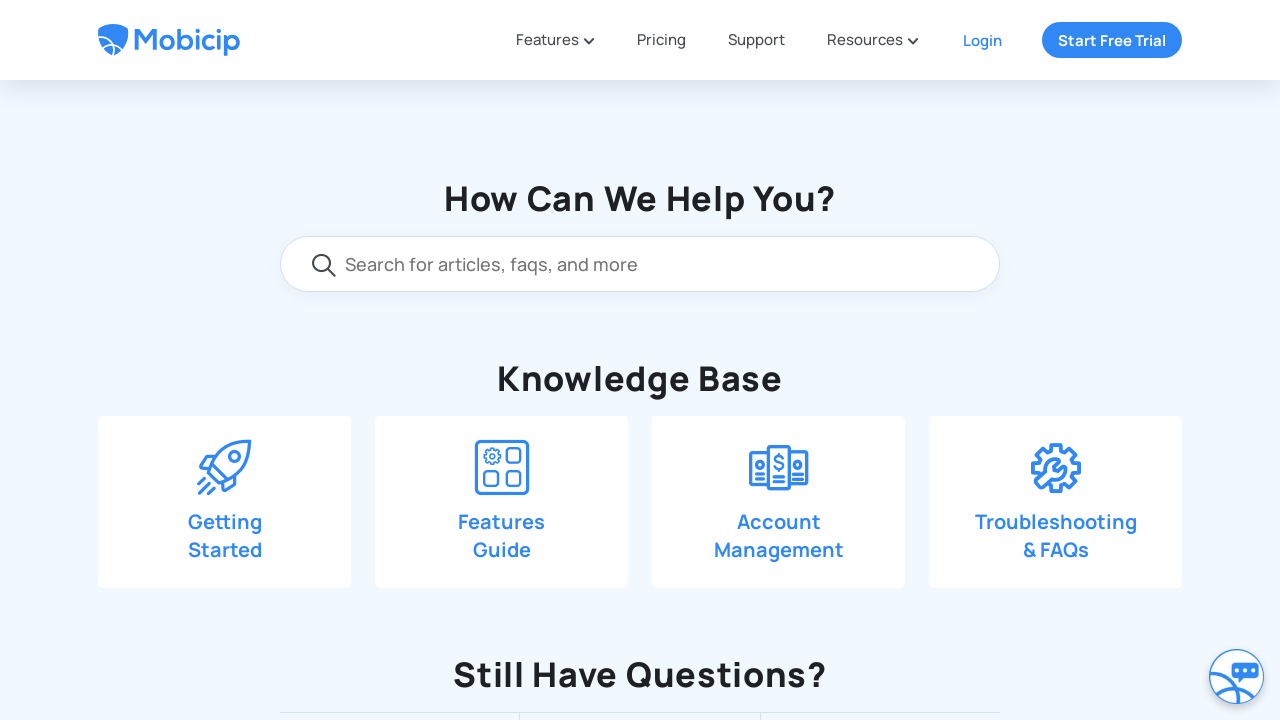

Scrolled down 550 pixels to locate contact form section
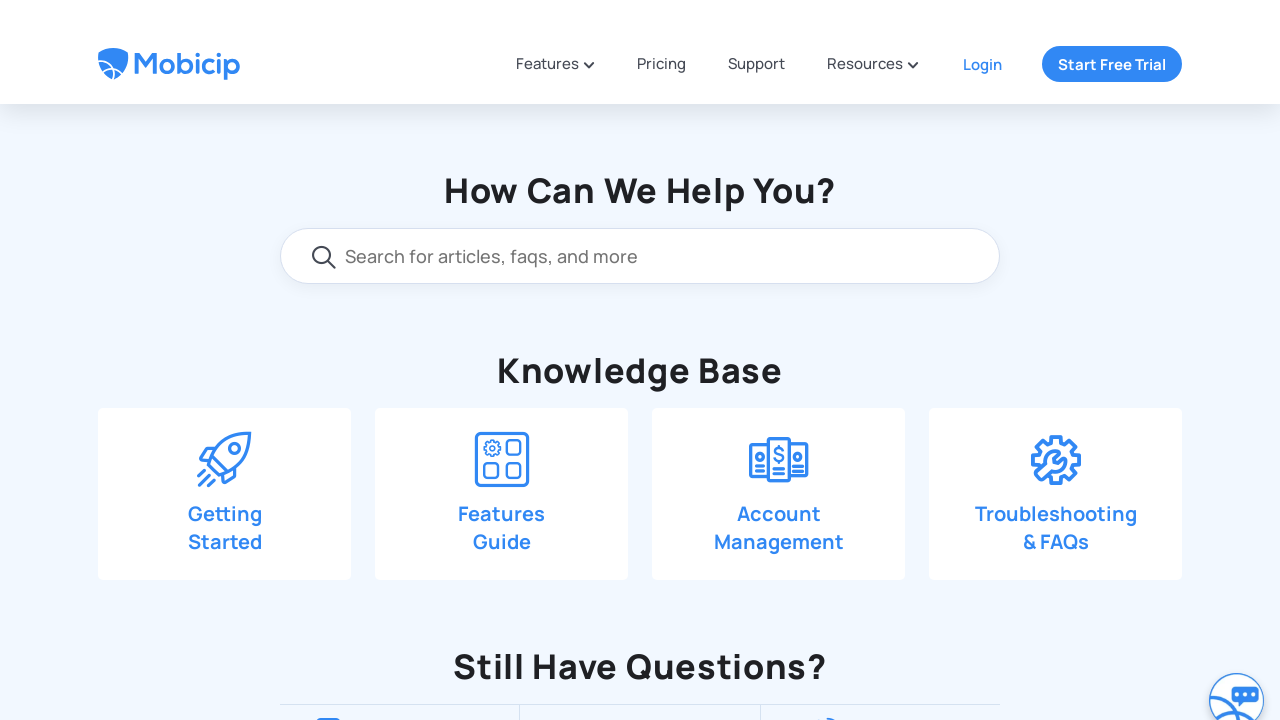

Clicked 'Drop us a line' button to open contact form at (663, 190) on xpath=//span[text()='Drop us a line']
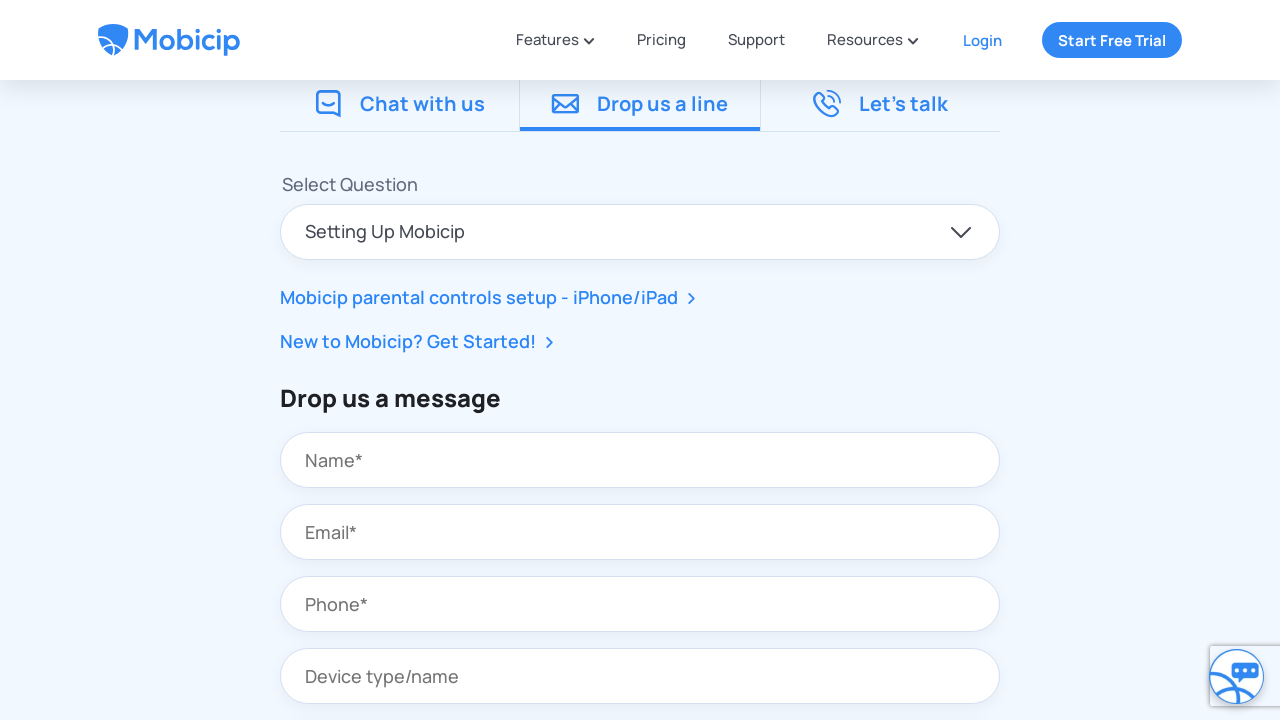

Scrolled down additional 390 pixels to view message form
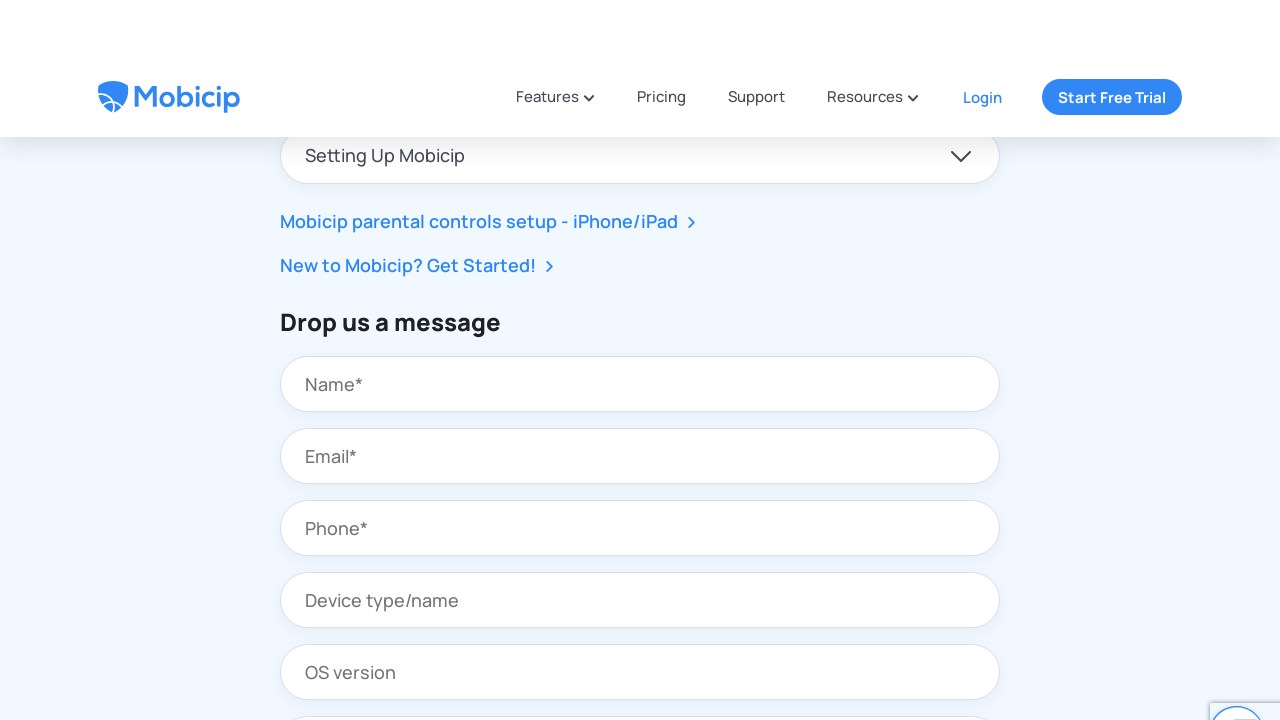

Verified 'Drop us a message' form section is visible and loaded
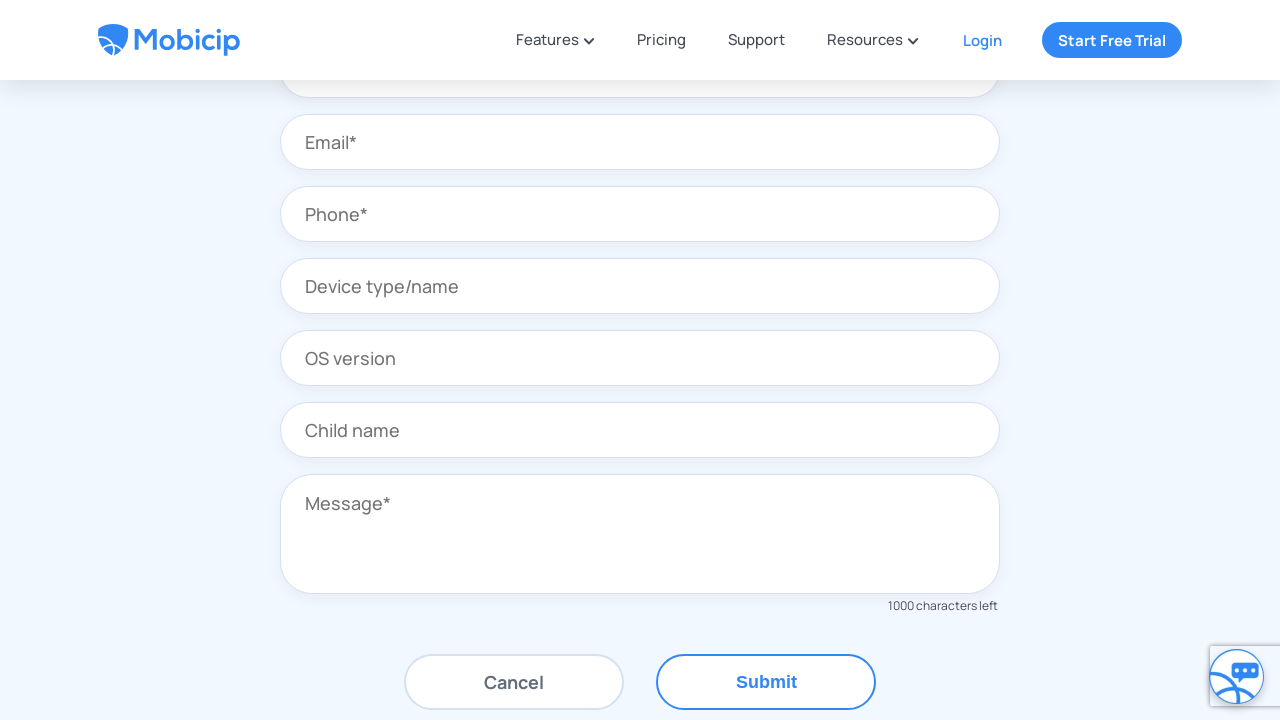

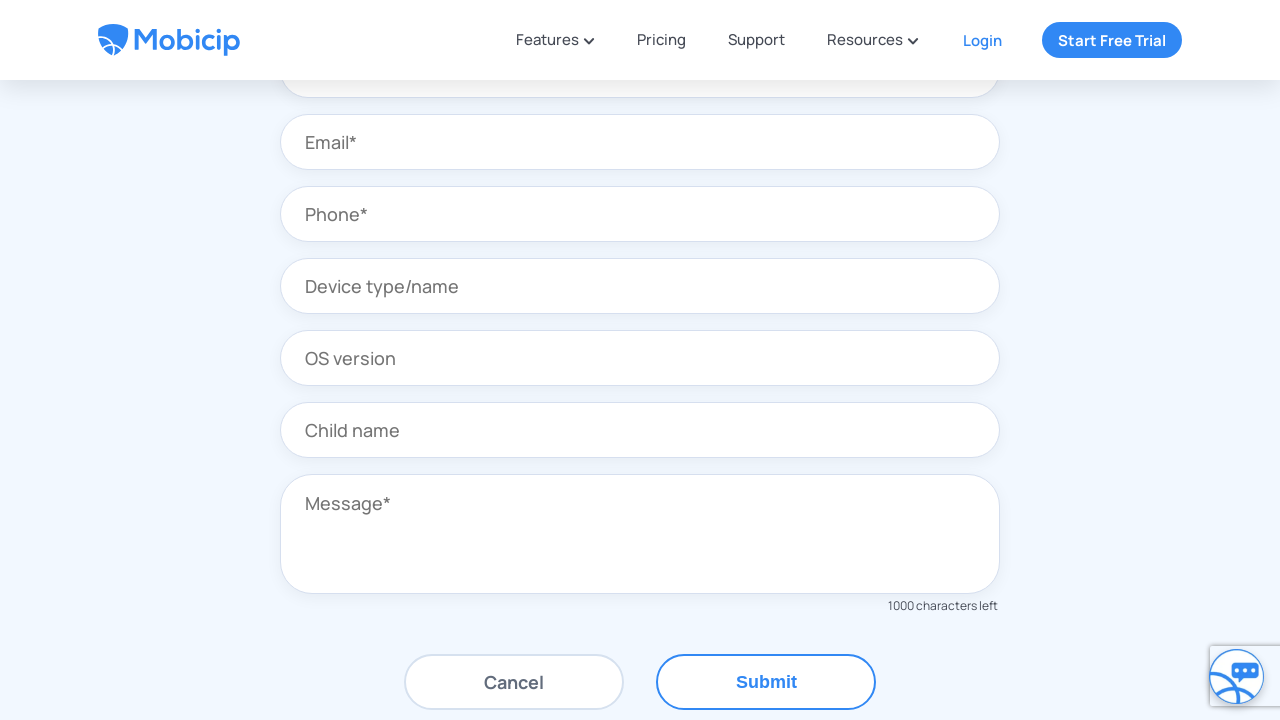